Tests beta performance and user experience by measuring load time, checking for loading indicators, counting interactive and accessible elements, and verifying mobile-optimized form inputs.

Starting URL: https://kiddo-quest-beta.web.app

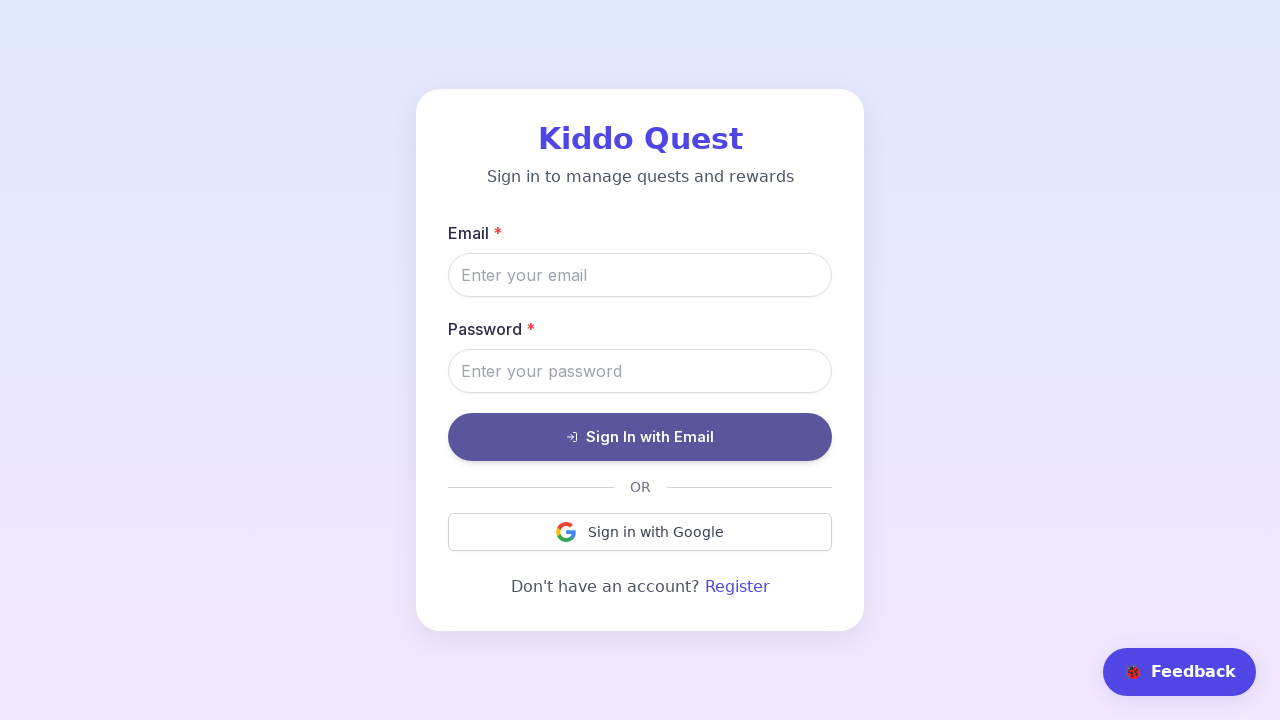

Waited for page to reach networkidle state
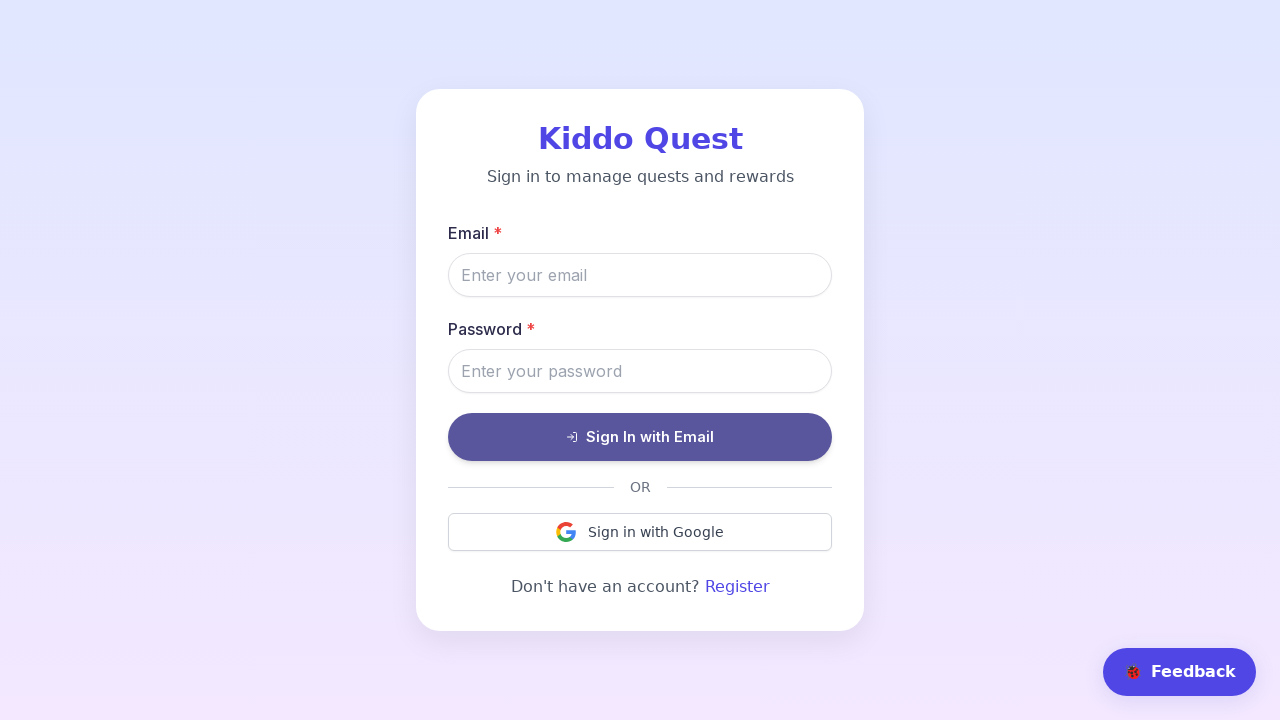

Checked for loading indicators and spinner elements
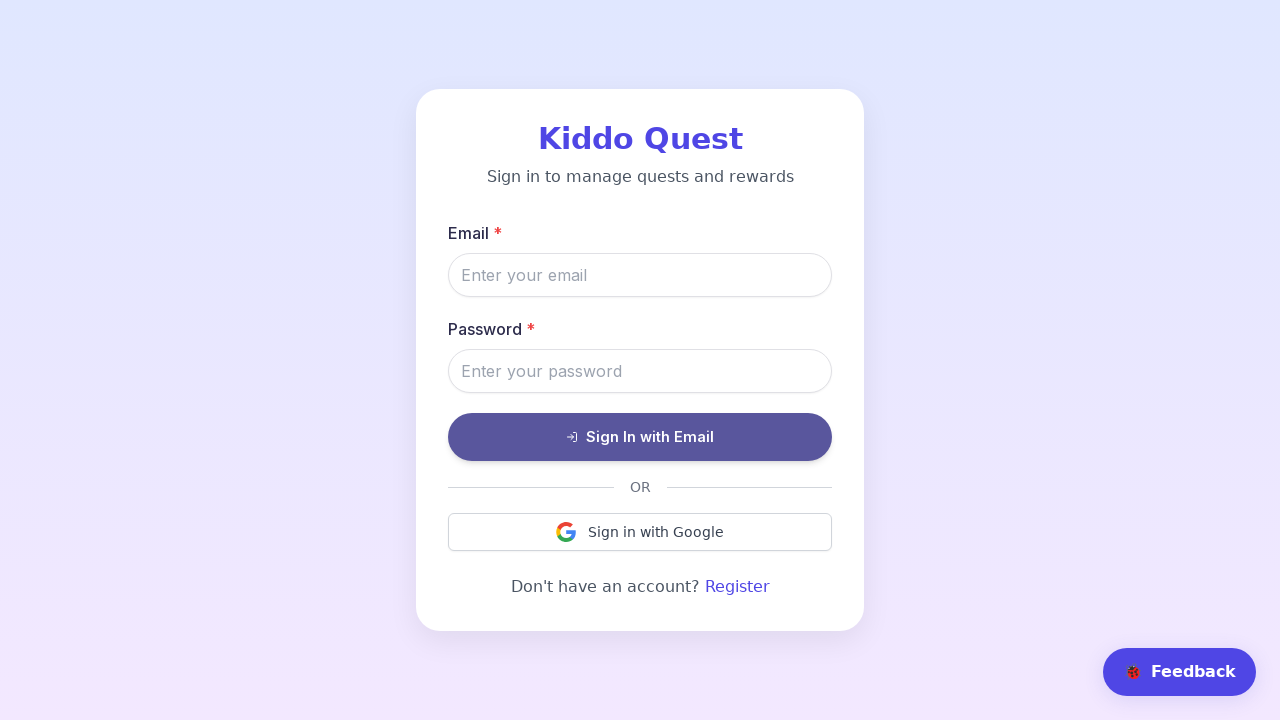

Counted interactive elements (buttons, inputs, tabbable elements)
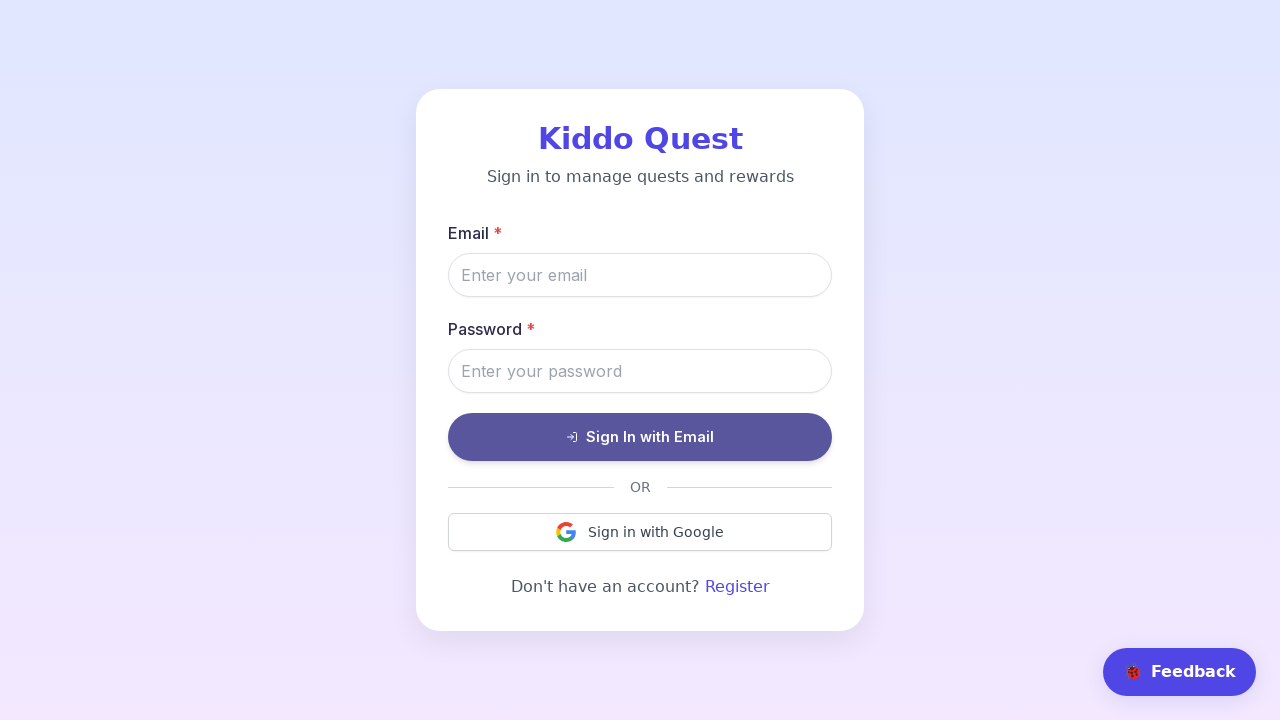

Counted accessible elements (aria-labels, alt text, labels)
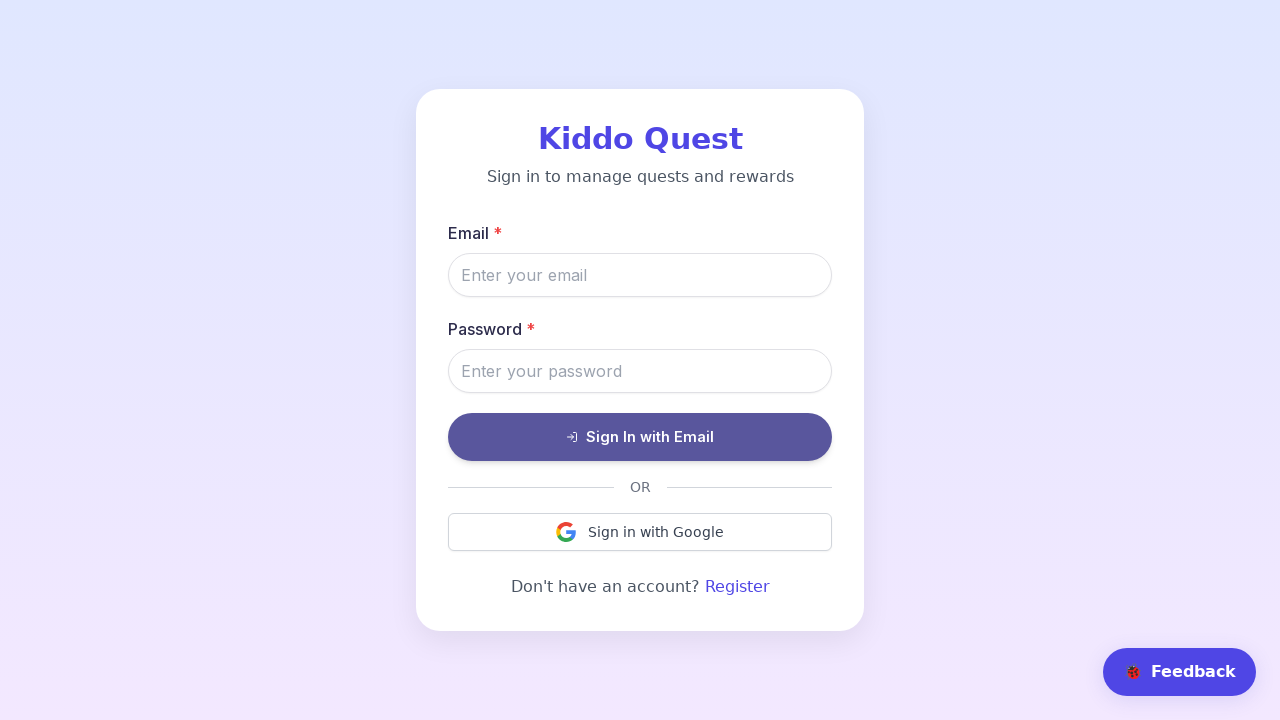

Retrieved all form elements (inputs, textareas, selects) for mobile optimization check
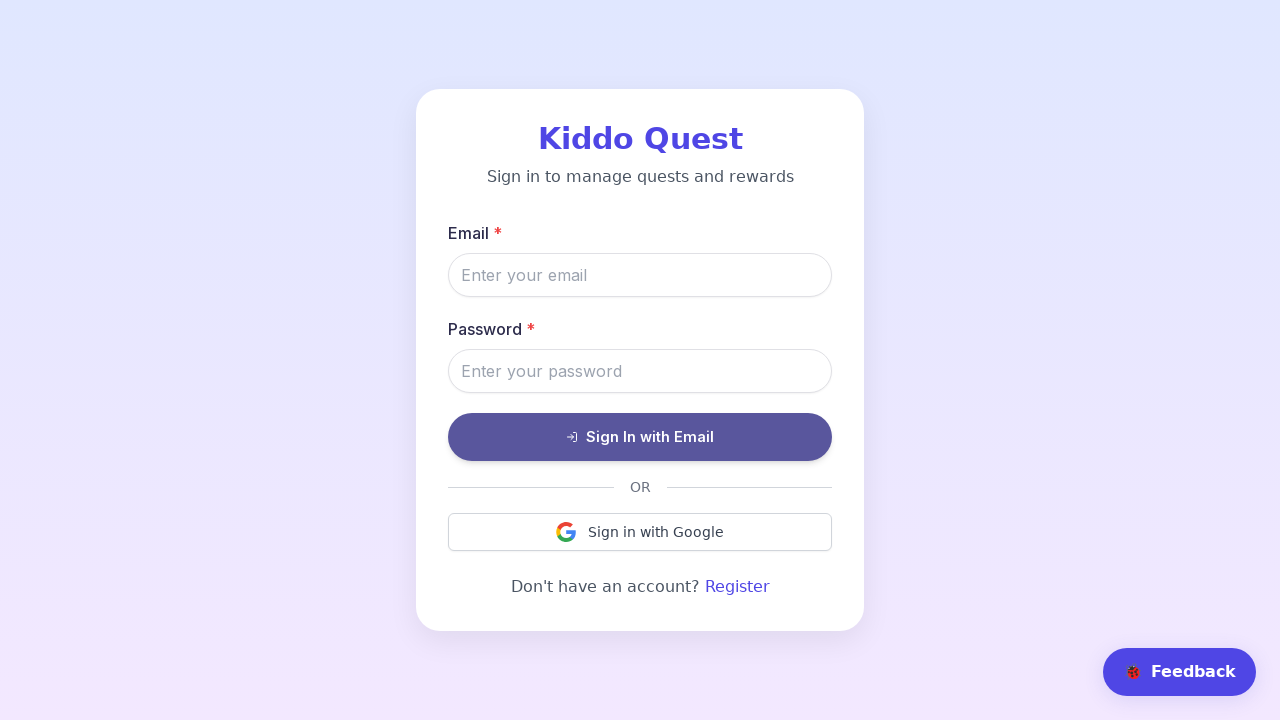

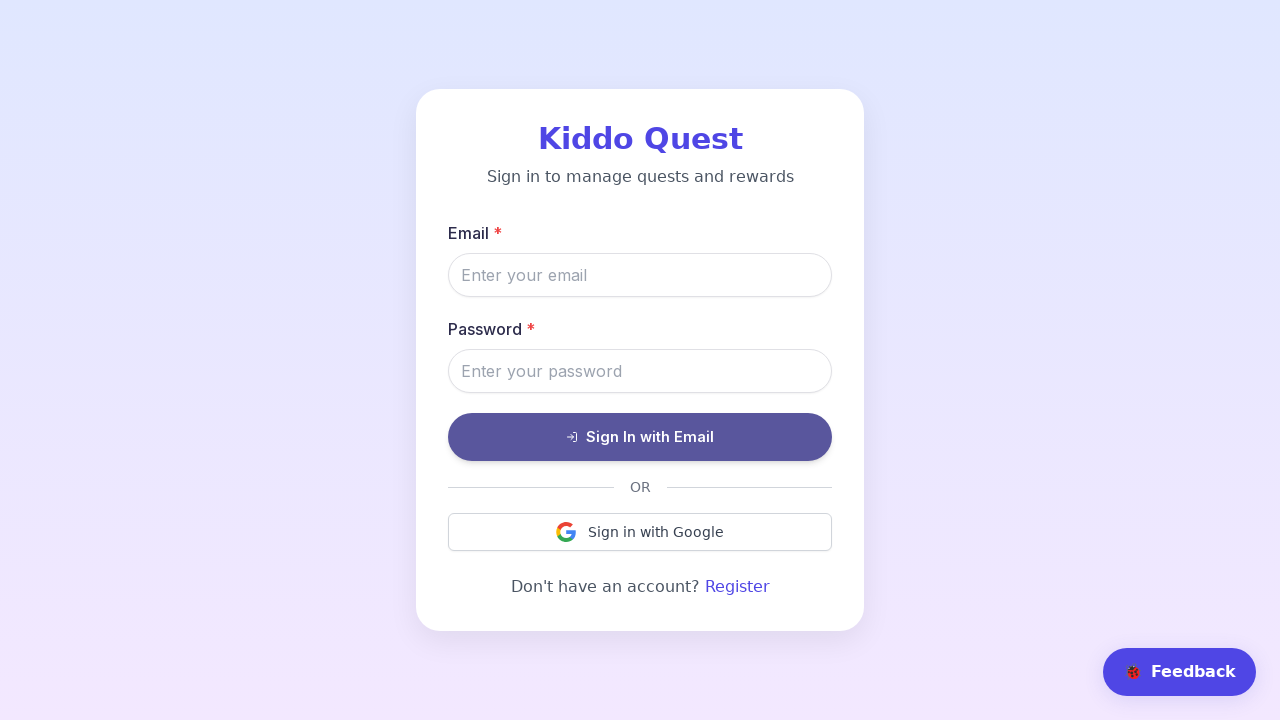